Tests right-click functionality on a button element by performing a context menu click action

Starting URL: https://demoqa.com/buttons

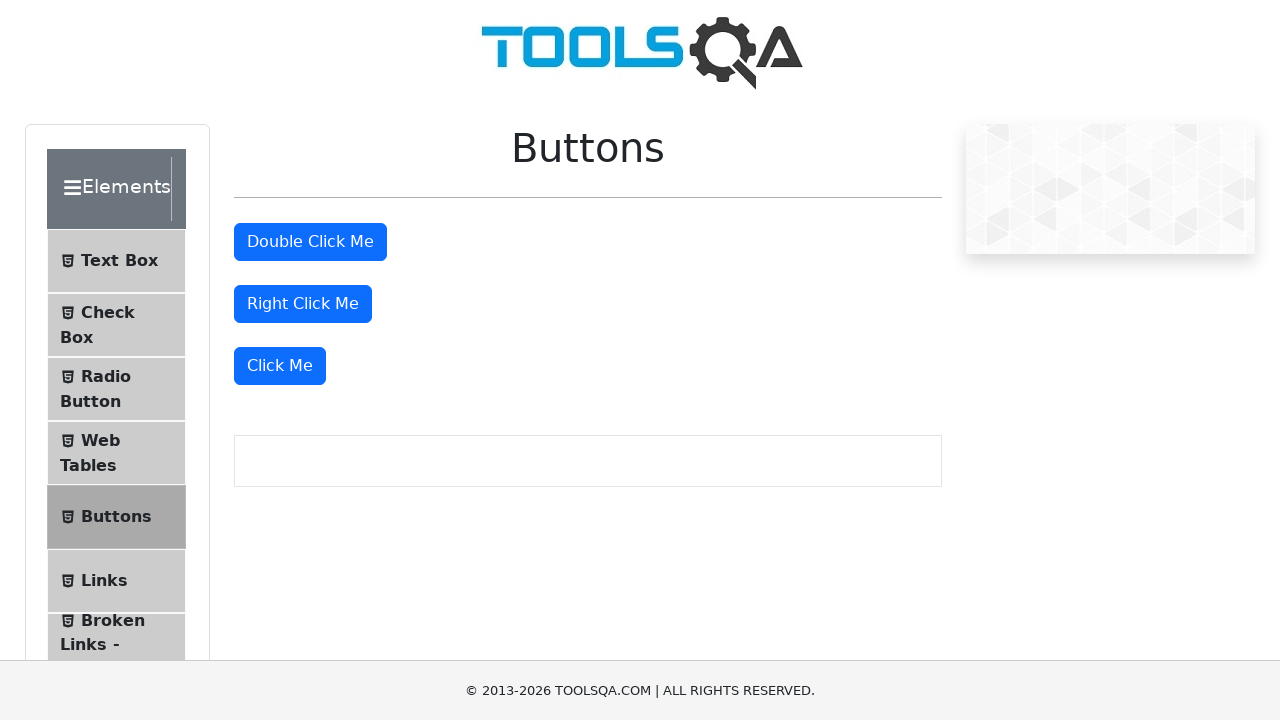

Located right-click button element
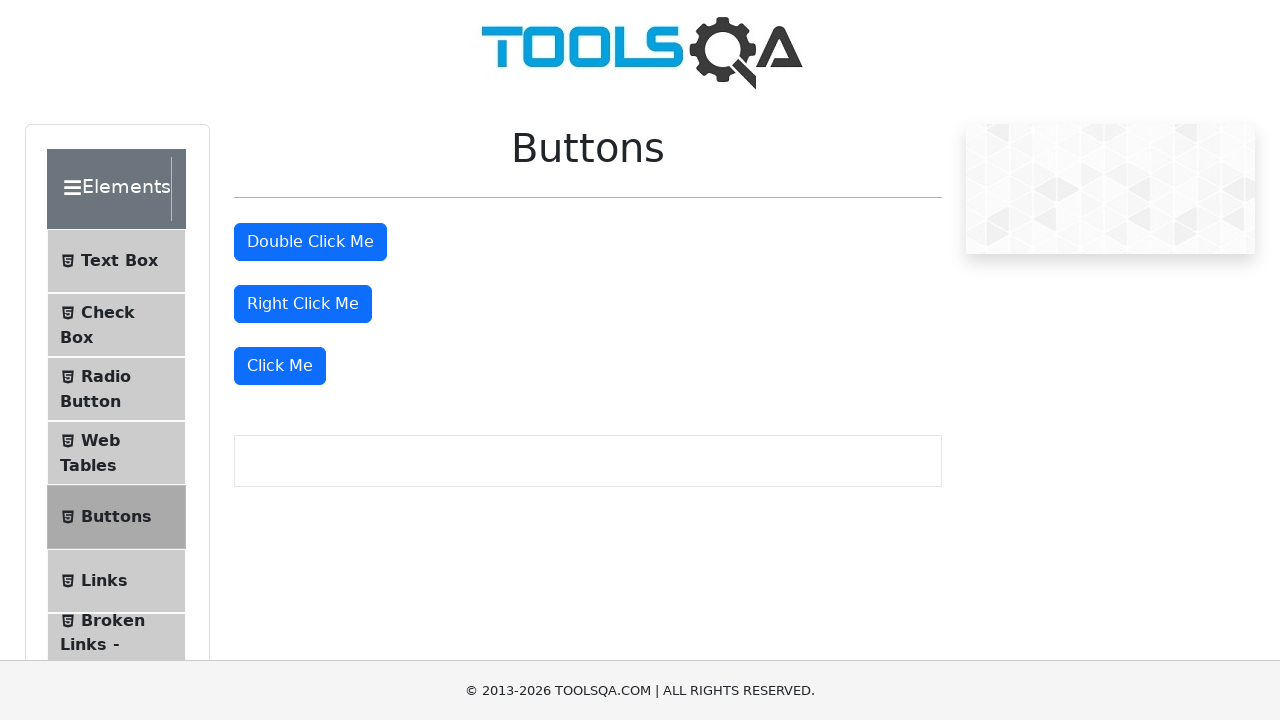

Performed right-click action on button at (303, 304) on #rightClickBtn
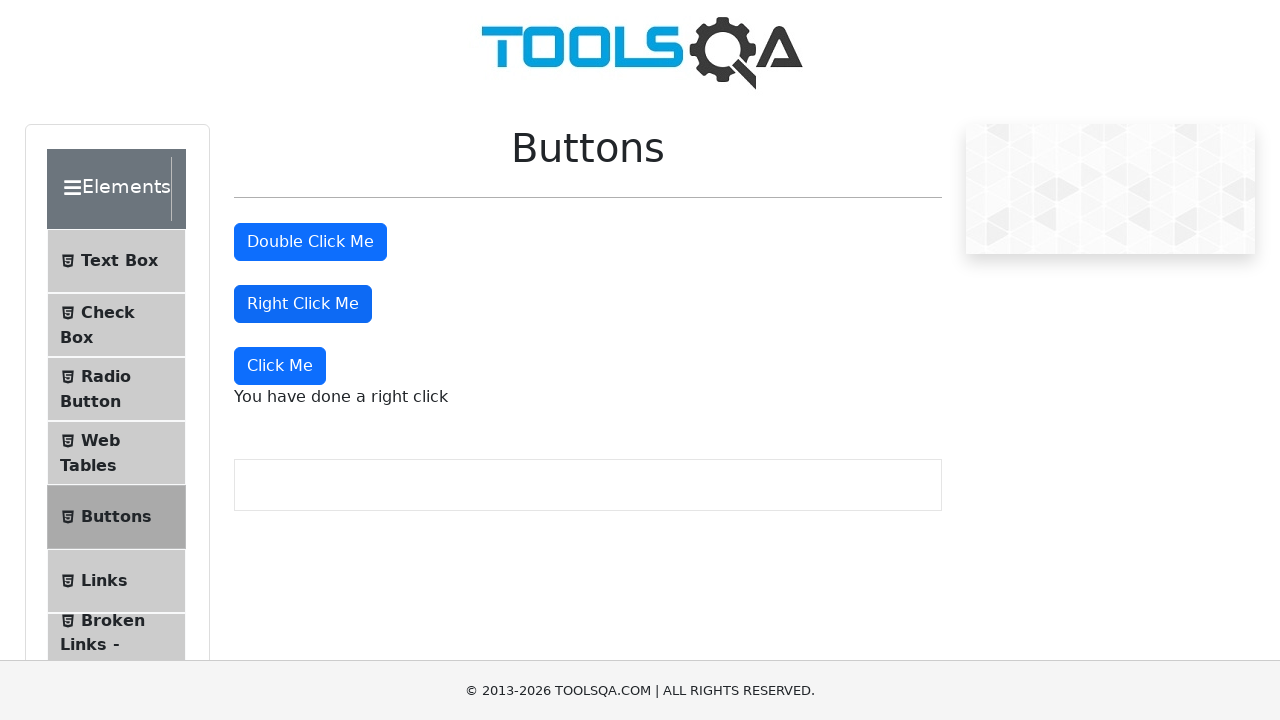

Right-click context menu message appeared
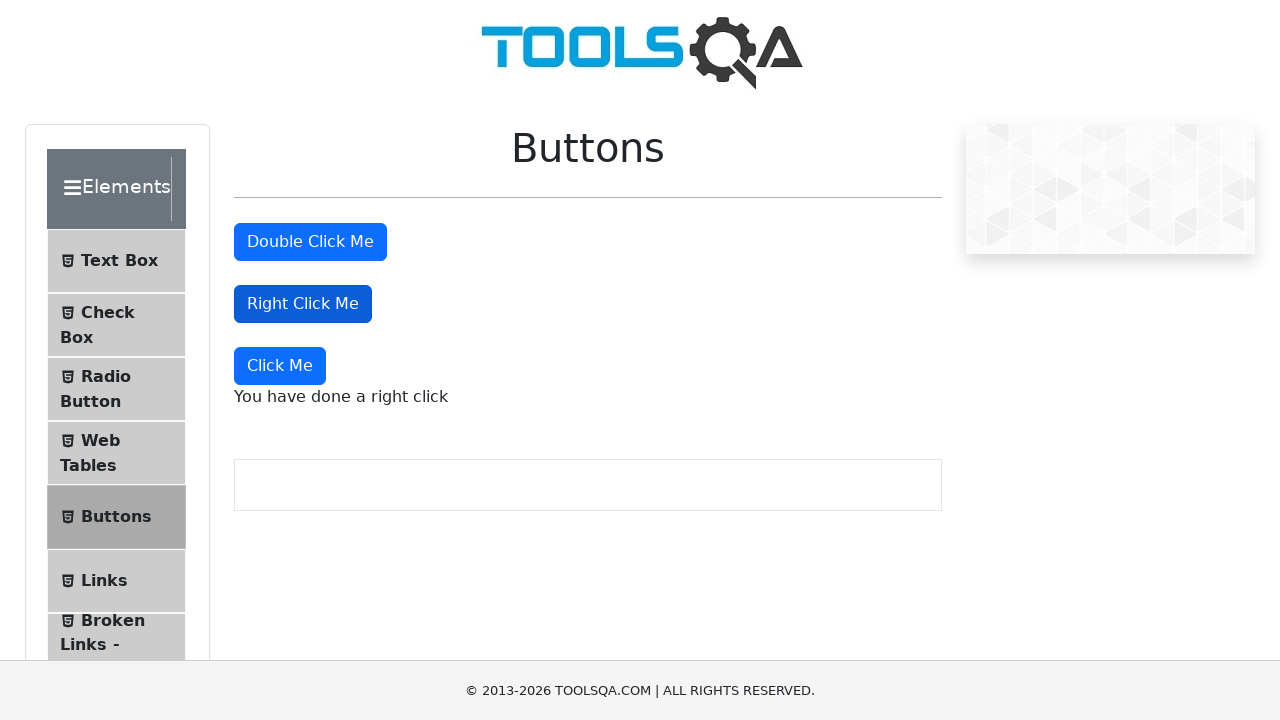

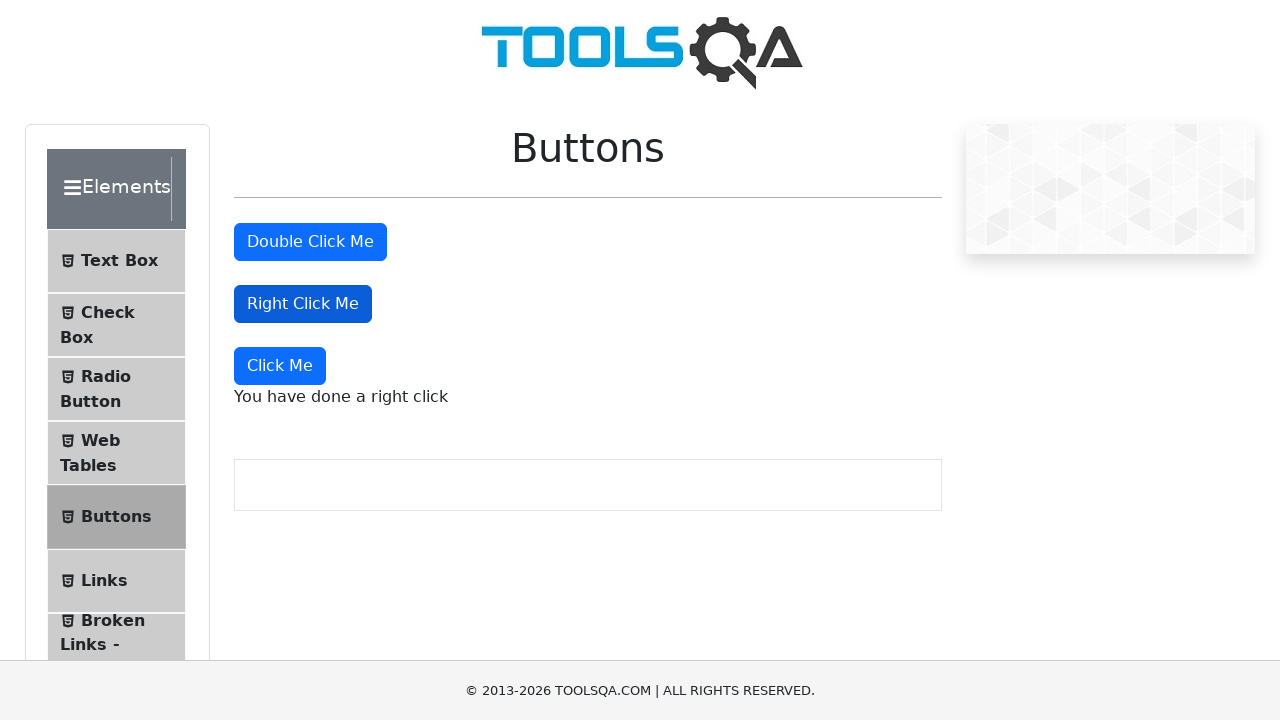